Navigates to Dell's US homepage and verifies that the page contains link elements by waiting for anchor tags to be present.

Starting URL: https://www.dell.com/en-us

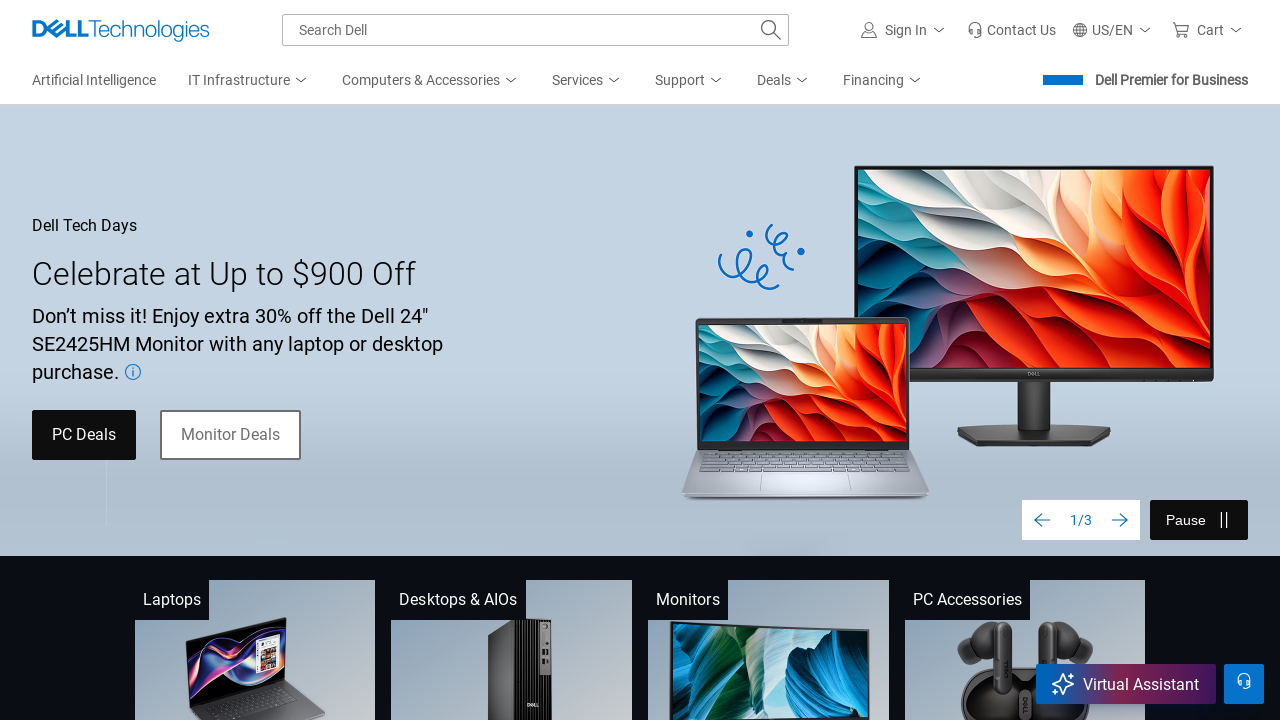

Waited for page to reach domcontentloaded state
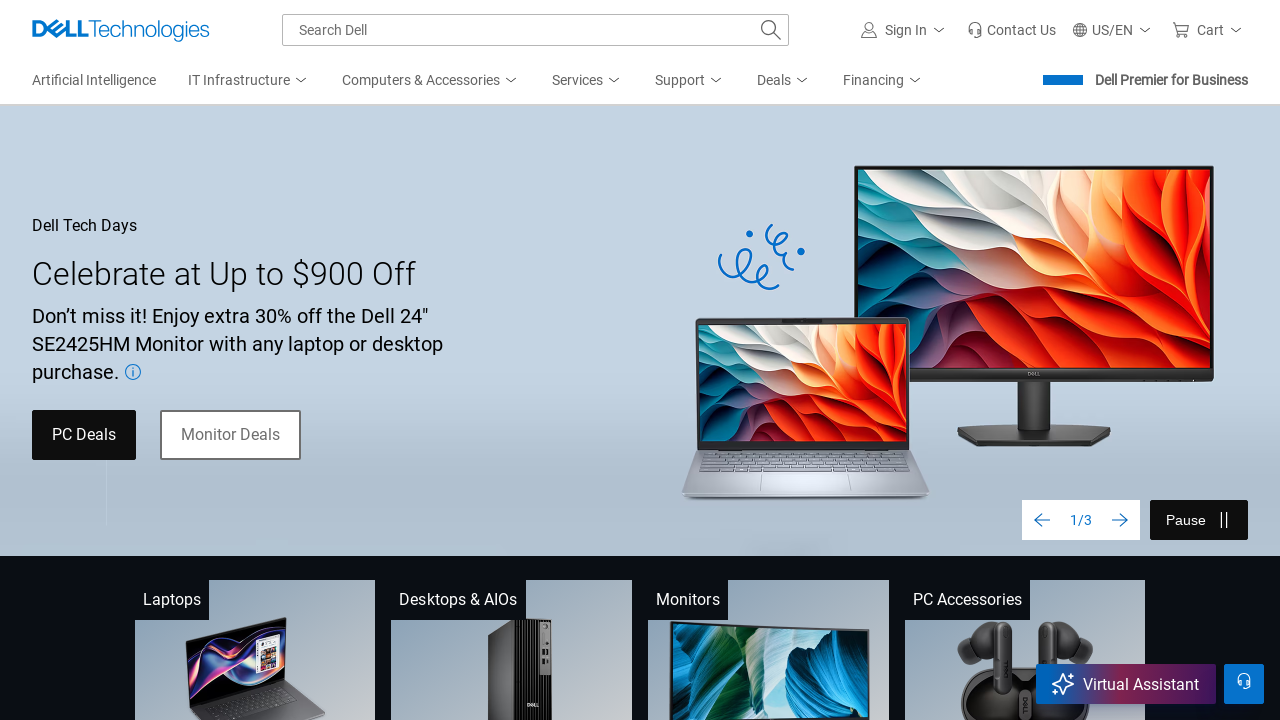

Waited for anchor tags to be attached to the DOM
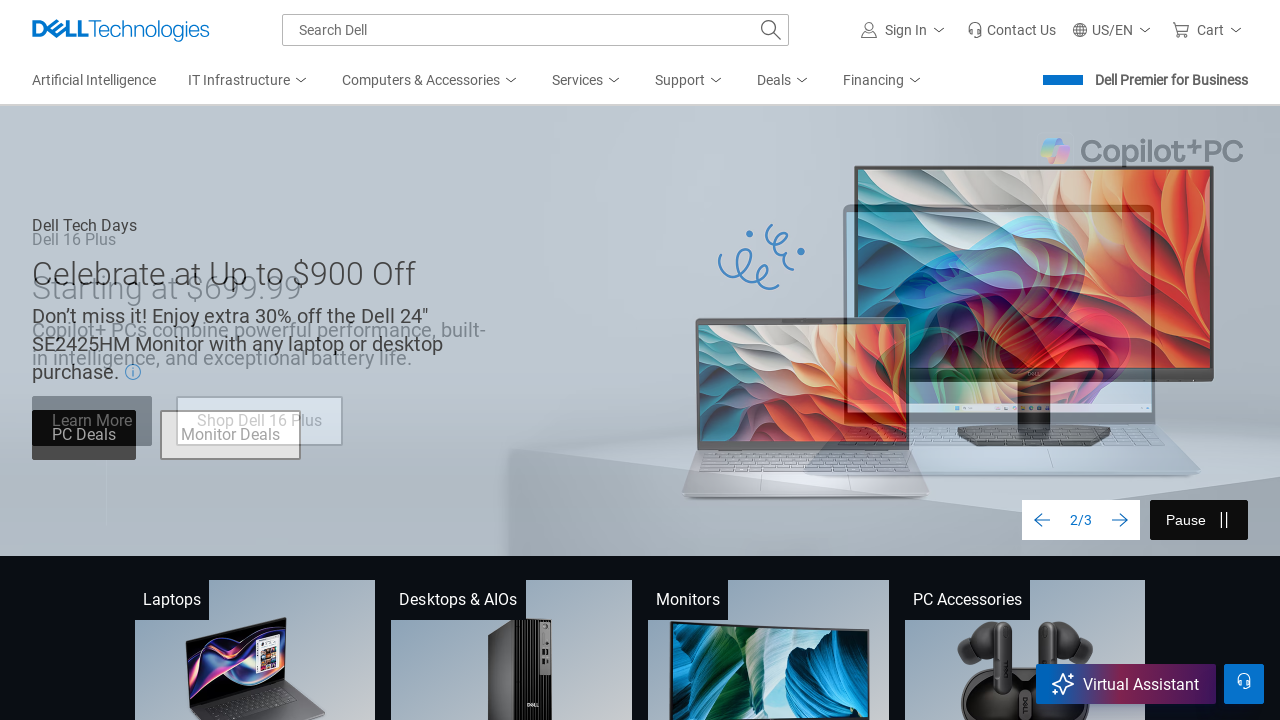

Located all anchor elements on the page
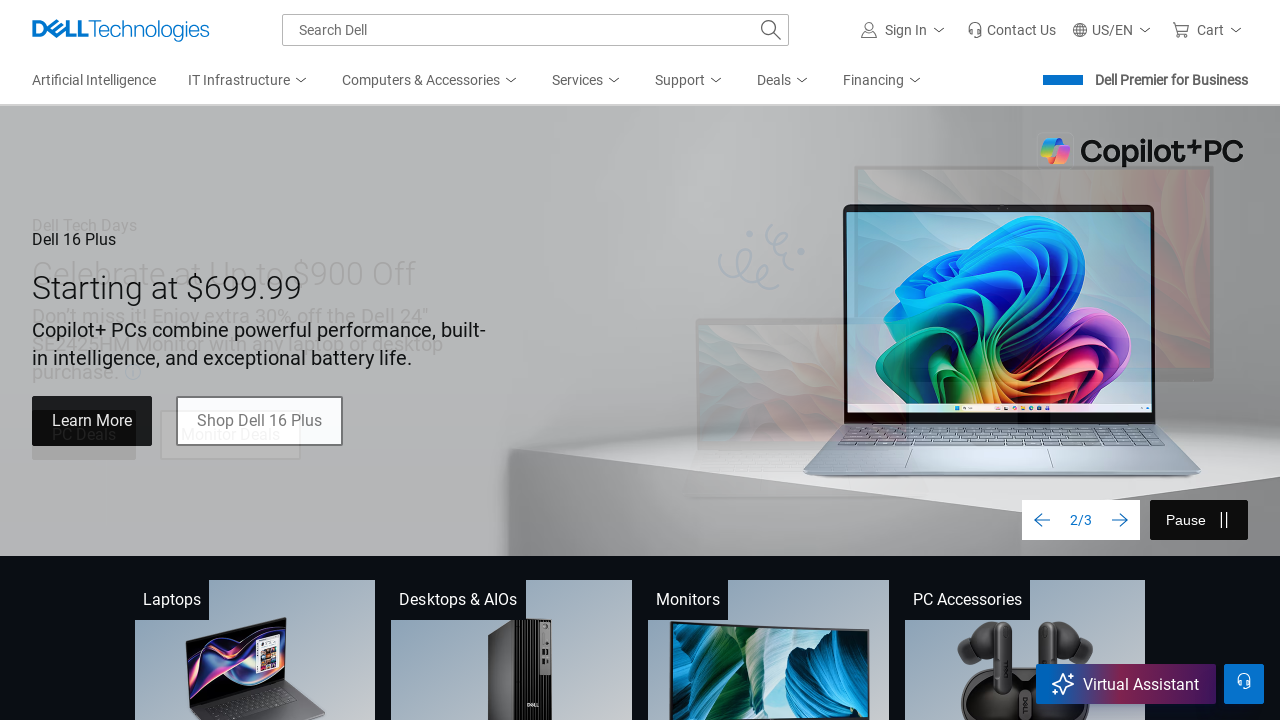

Verified that at least one link exists on the page
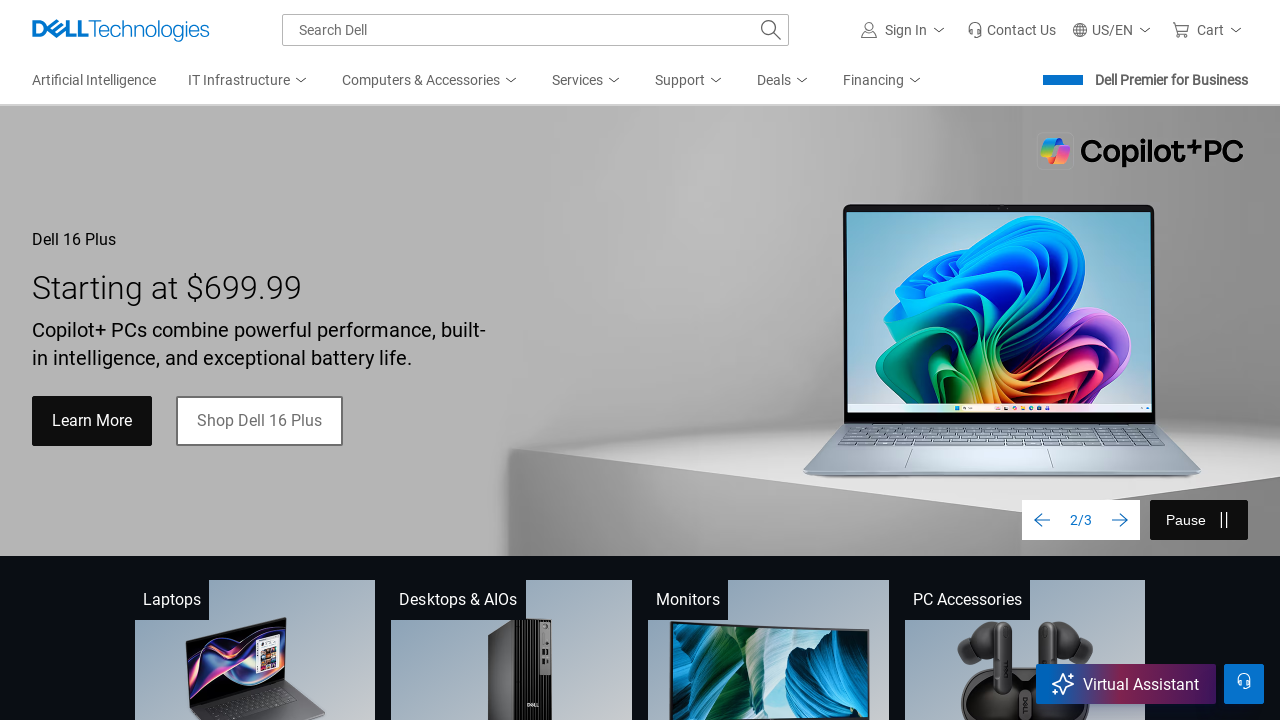

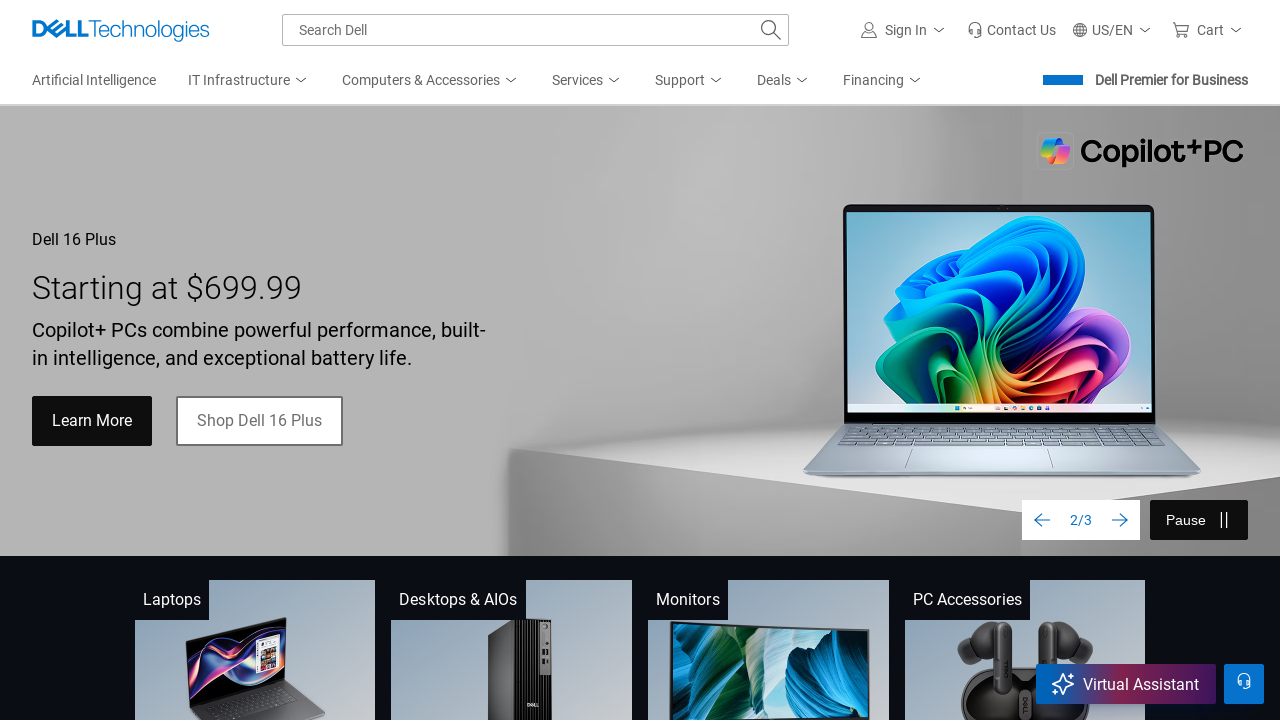